Tests GitHub's advanced search form by filling in search criteria (search term, repository owner, date range, and language) and submitting the form to perform an advanced code search.

Starting URL: https://github.com/search/advanced

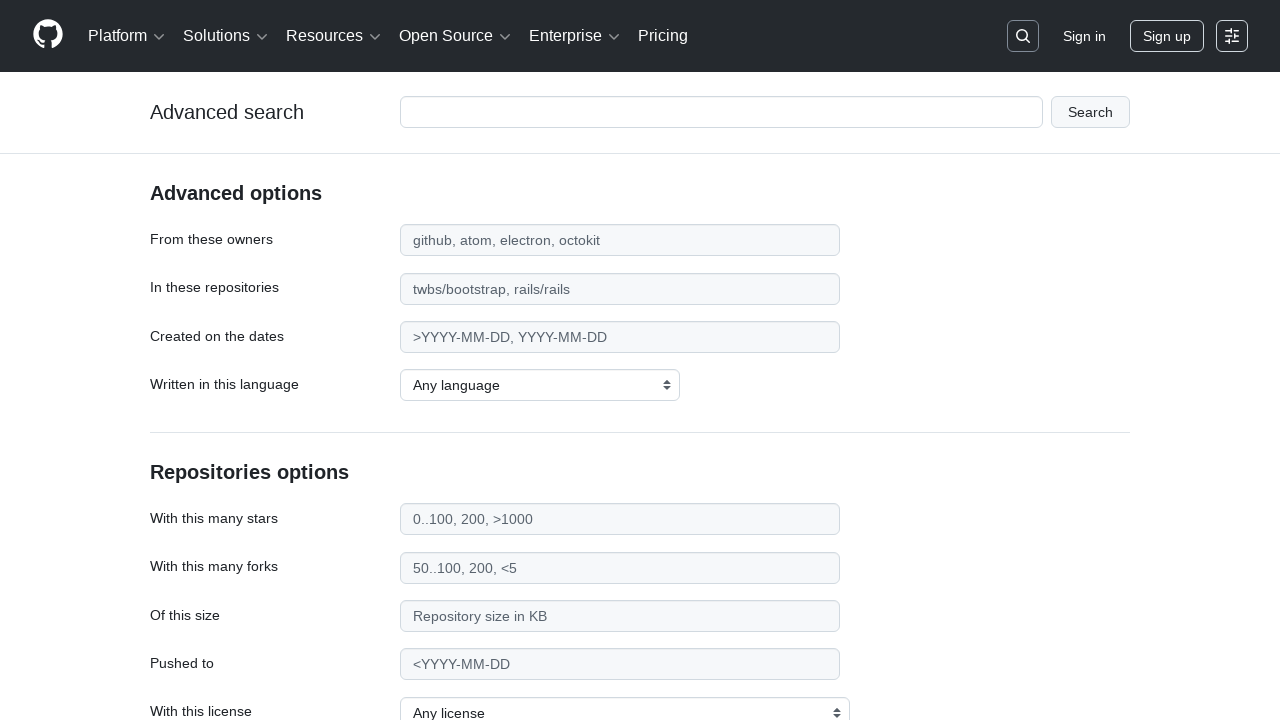

Filled search term field with 'apify-js' on #adv_code_search input.js-advanced-search-input
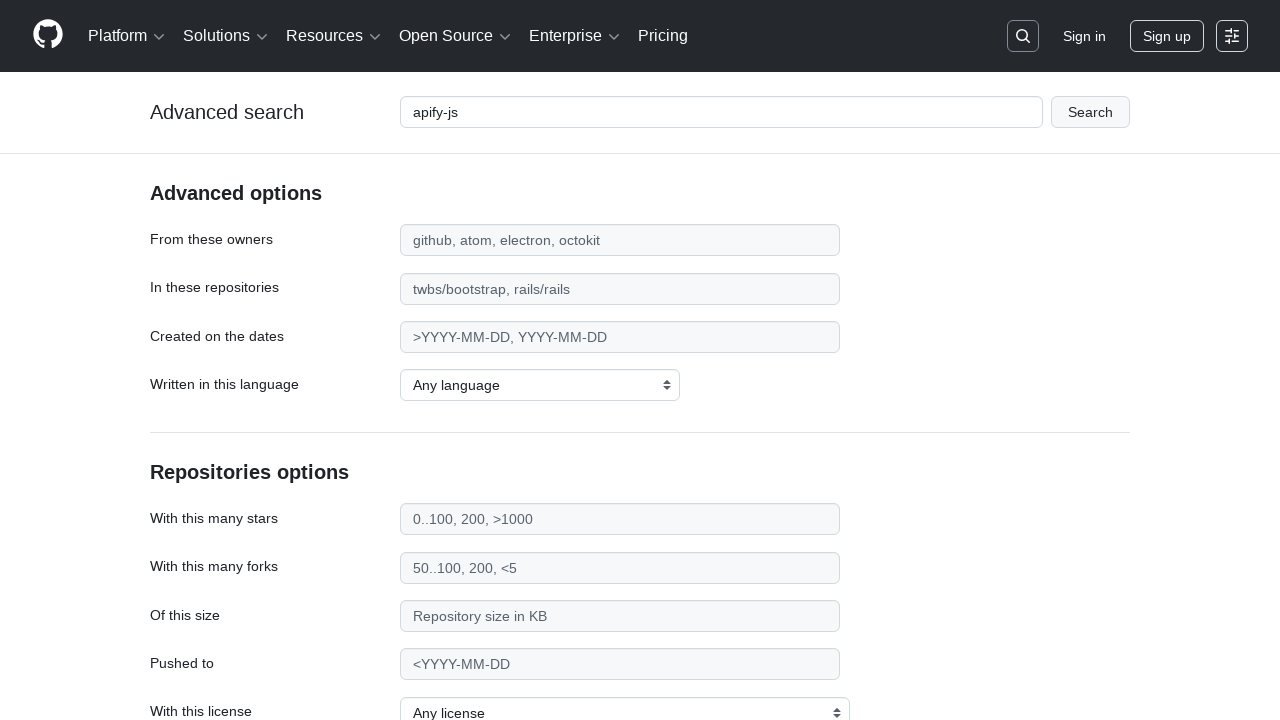

Filled repository owner field with 'apify' on #search_from
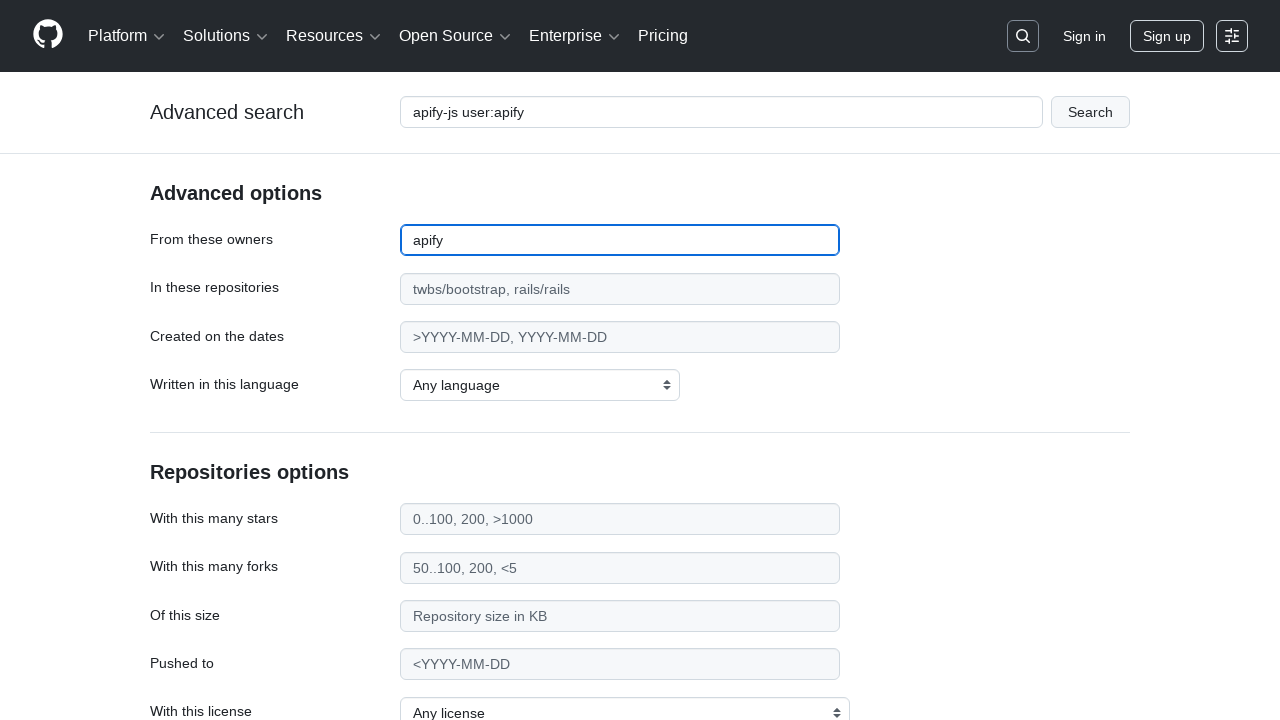

Filled date field with '>2015' on #search_date
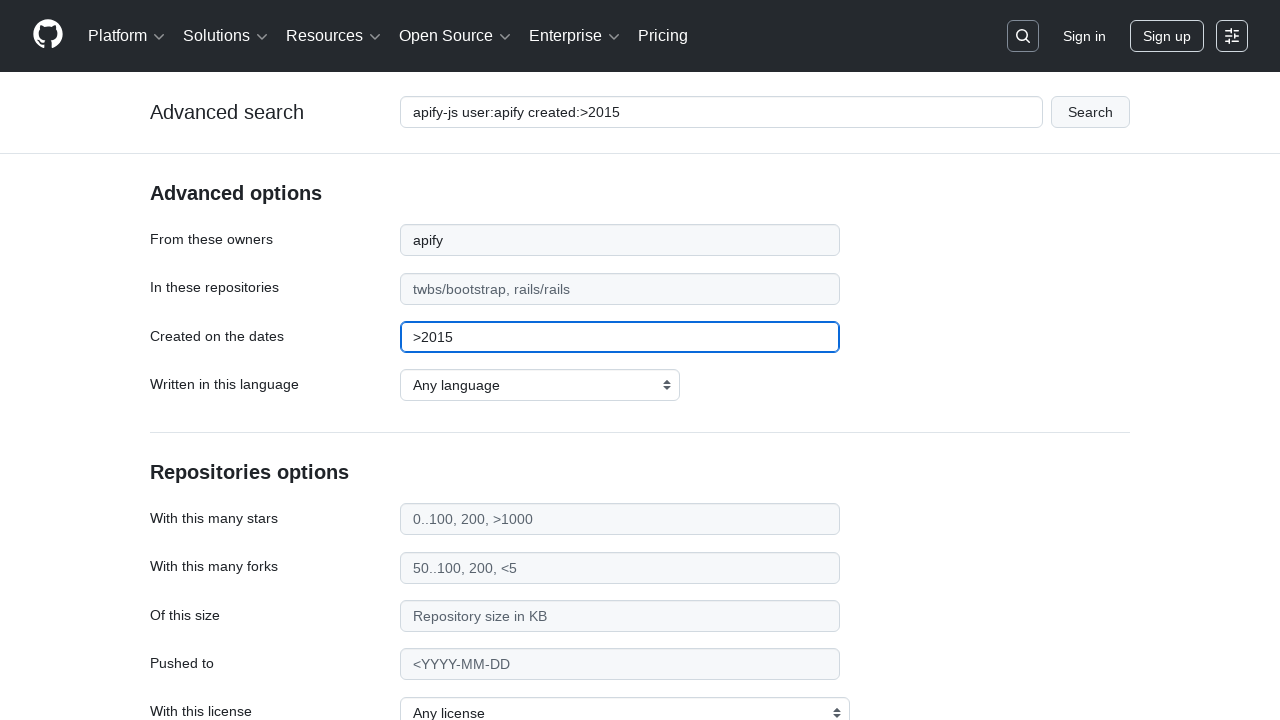

Selected 'JavaScript' as the programming language on select#search_language
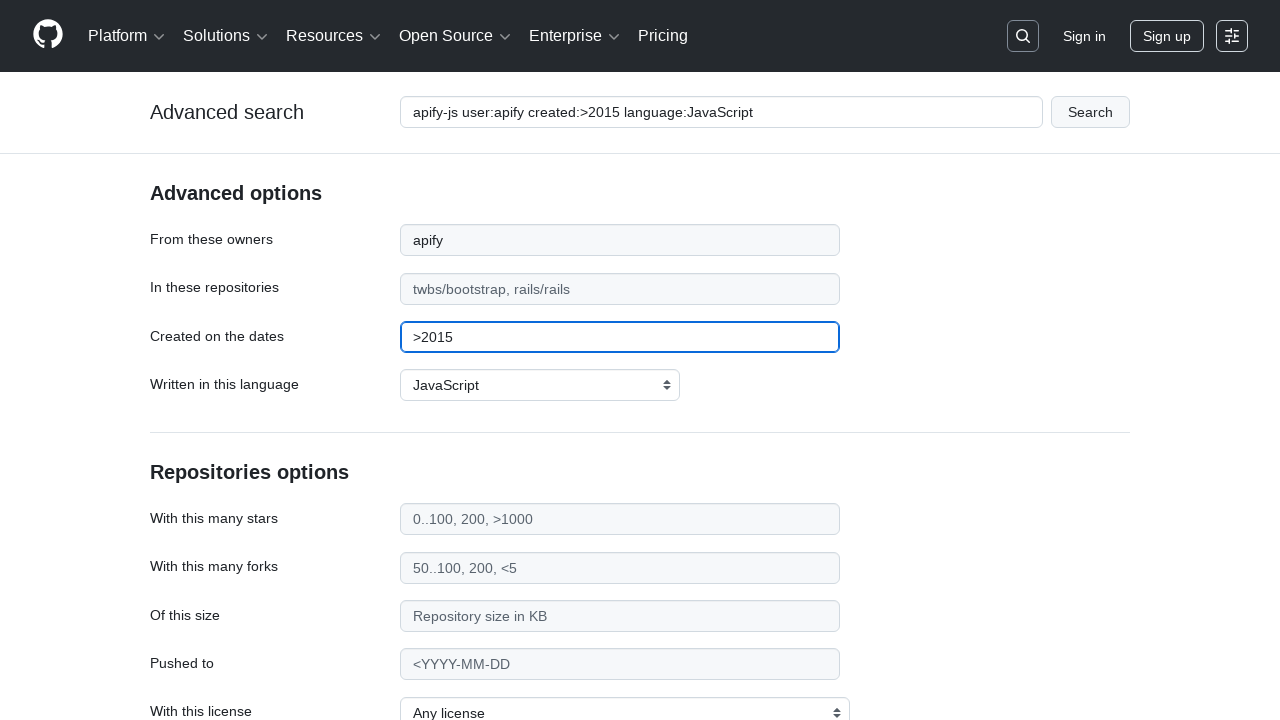

Clicked submit button to perform advanced code search at (1090, 112) on #adv_code_search button[type="submit"]
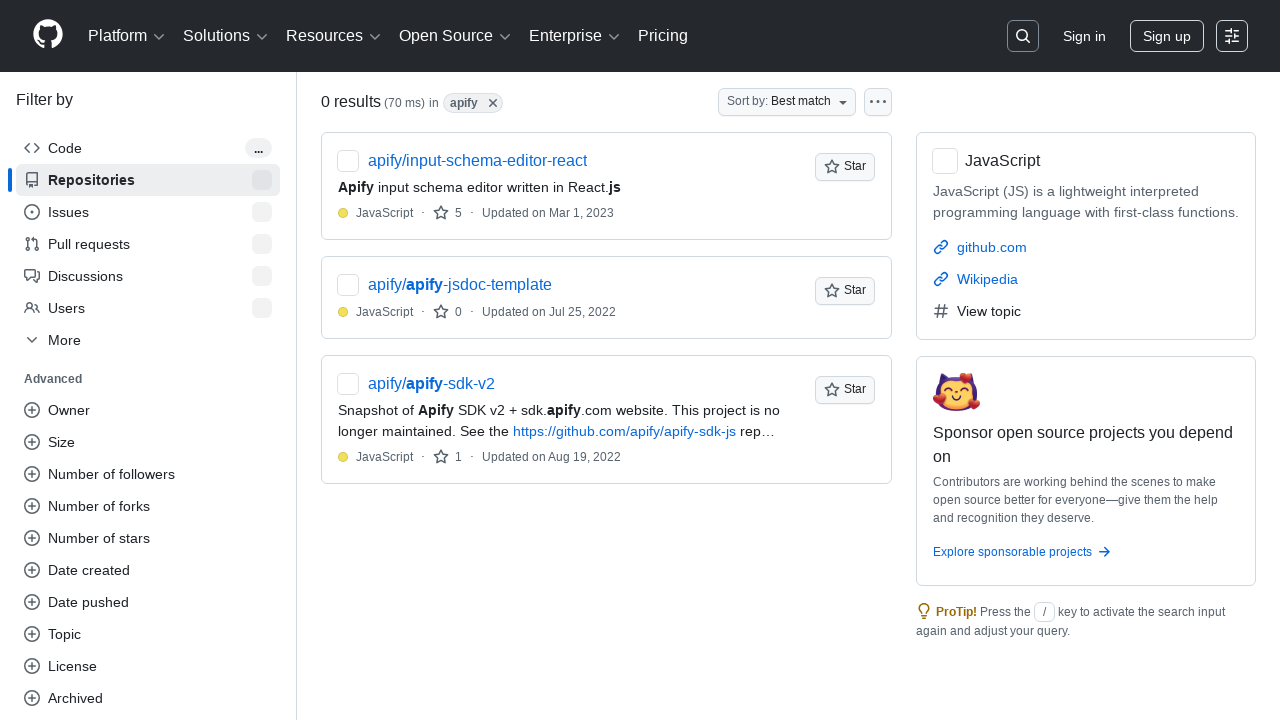

Advanced search results page loaded and network idle
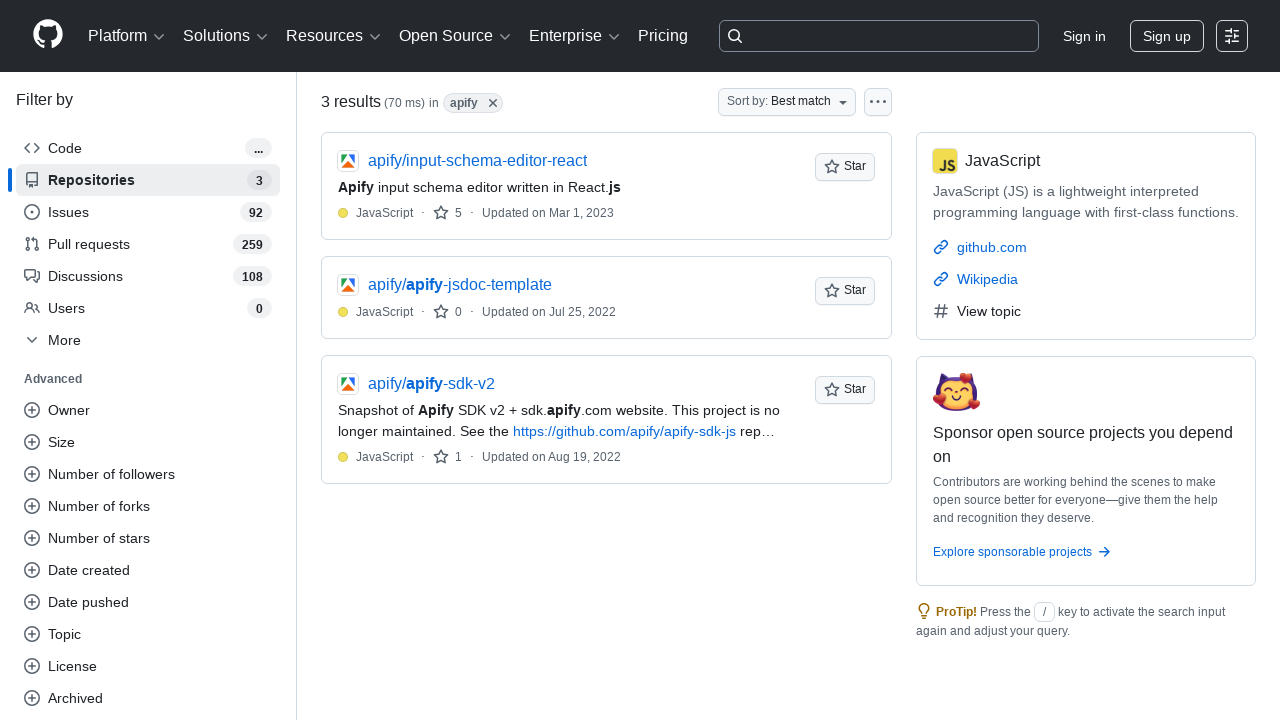

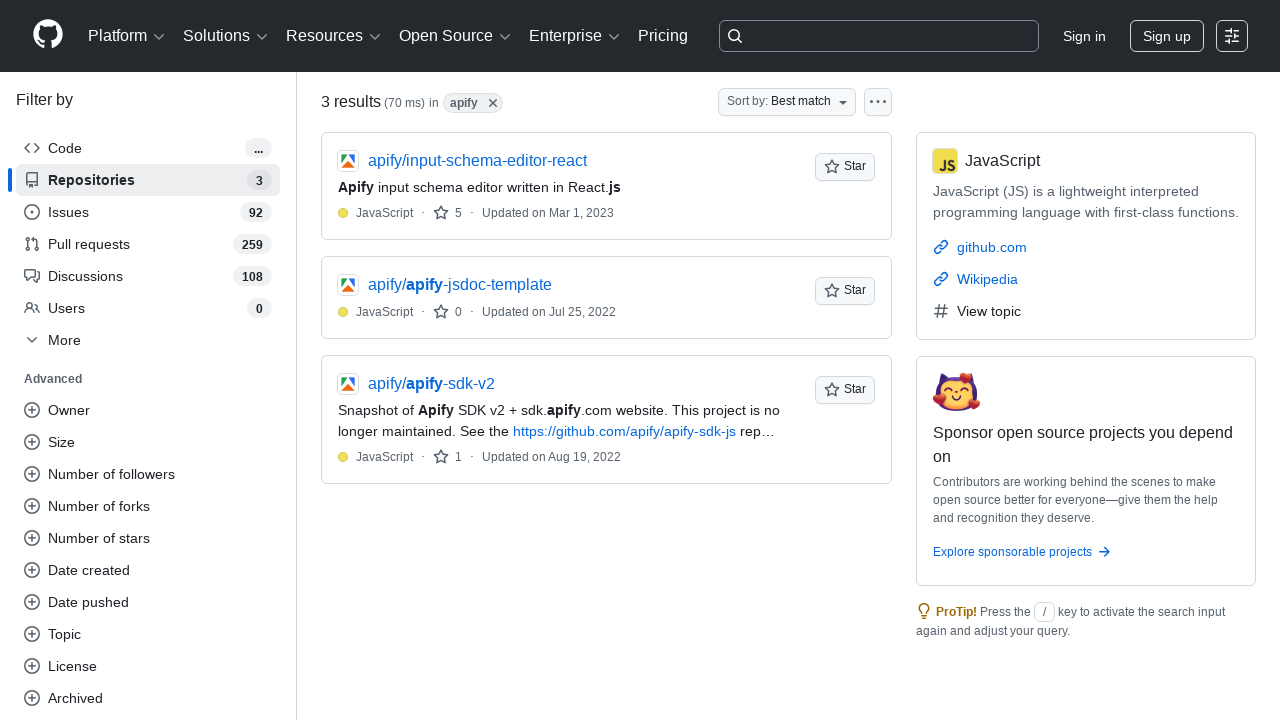